Tests right-click context menu functionality by performing a right-click on a designated area, verifying the alert message, then clicking a link that opens a new tab and verifying the content on the new page.

Starting URL: https://the-internet.herokuapp.com/context_menu

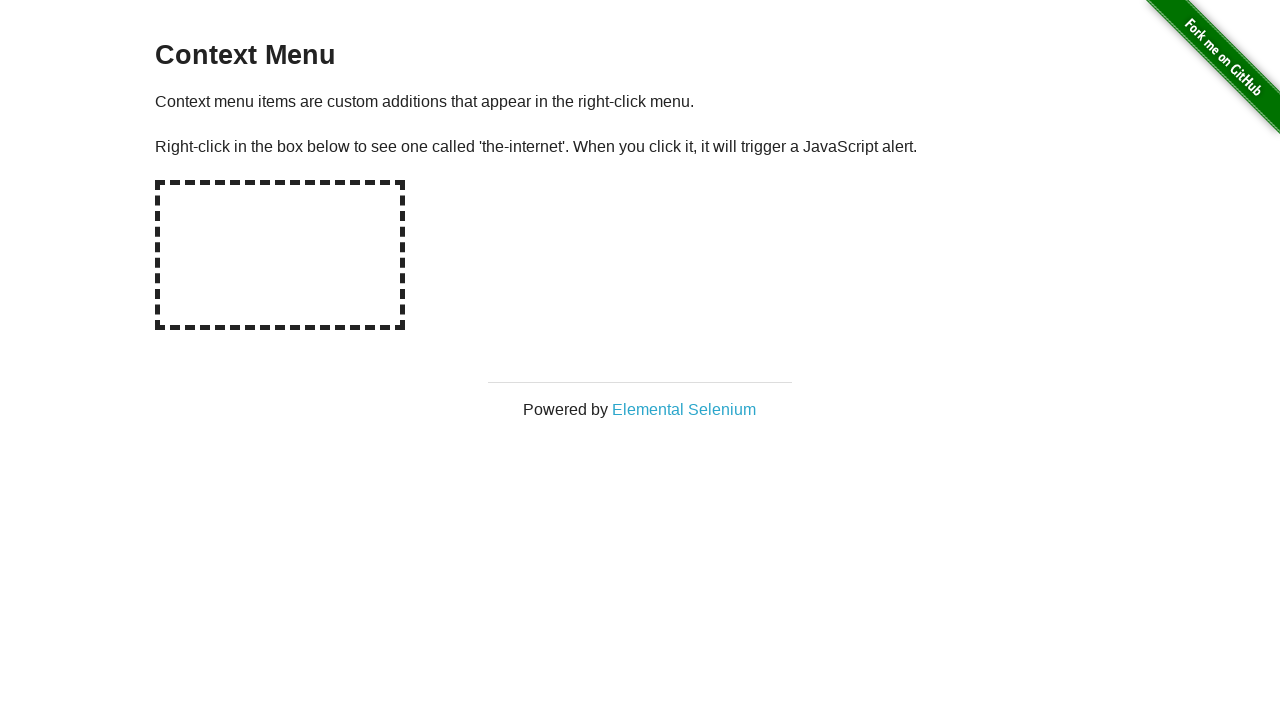

Right-clicked on hot-spot area to trigger context menu at (280, 255) on #hot-spot
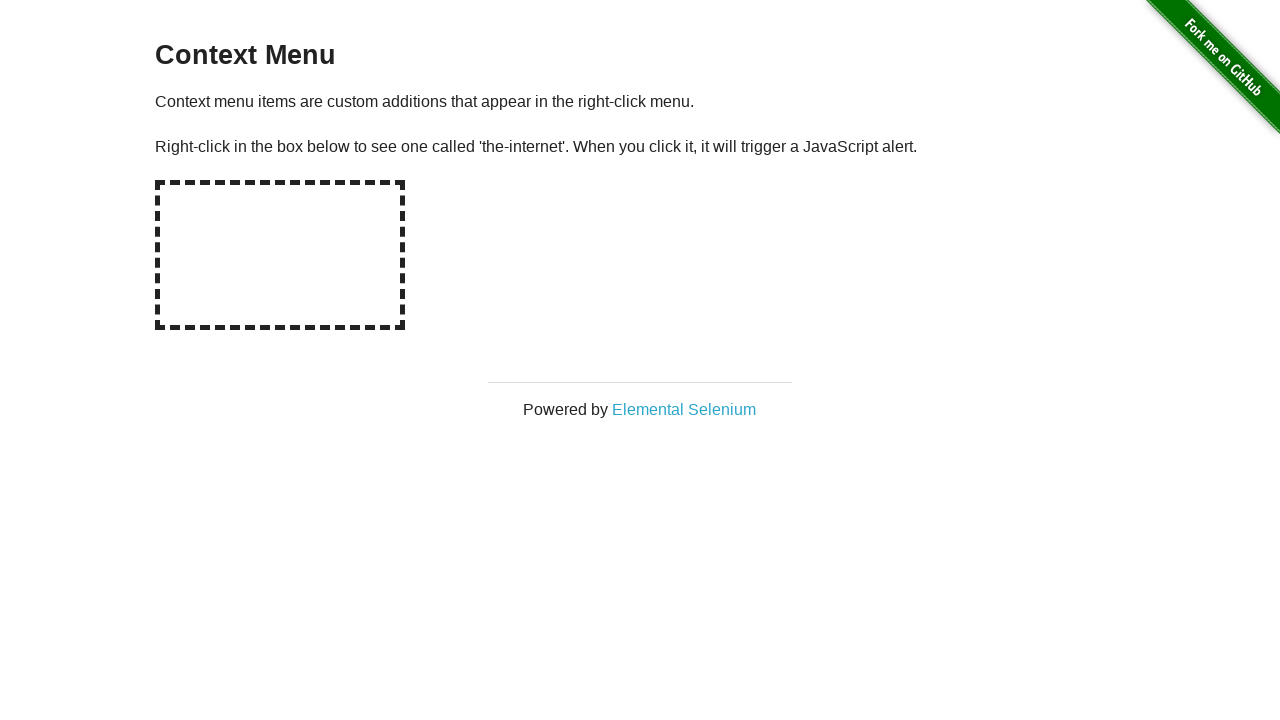

Set up dialog handler to capture and accept alert
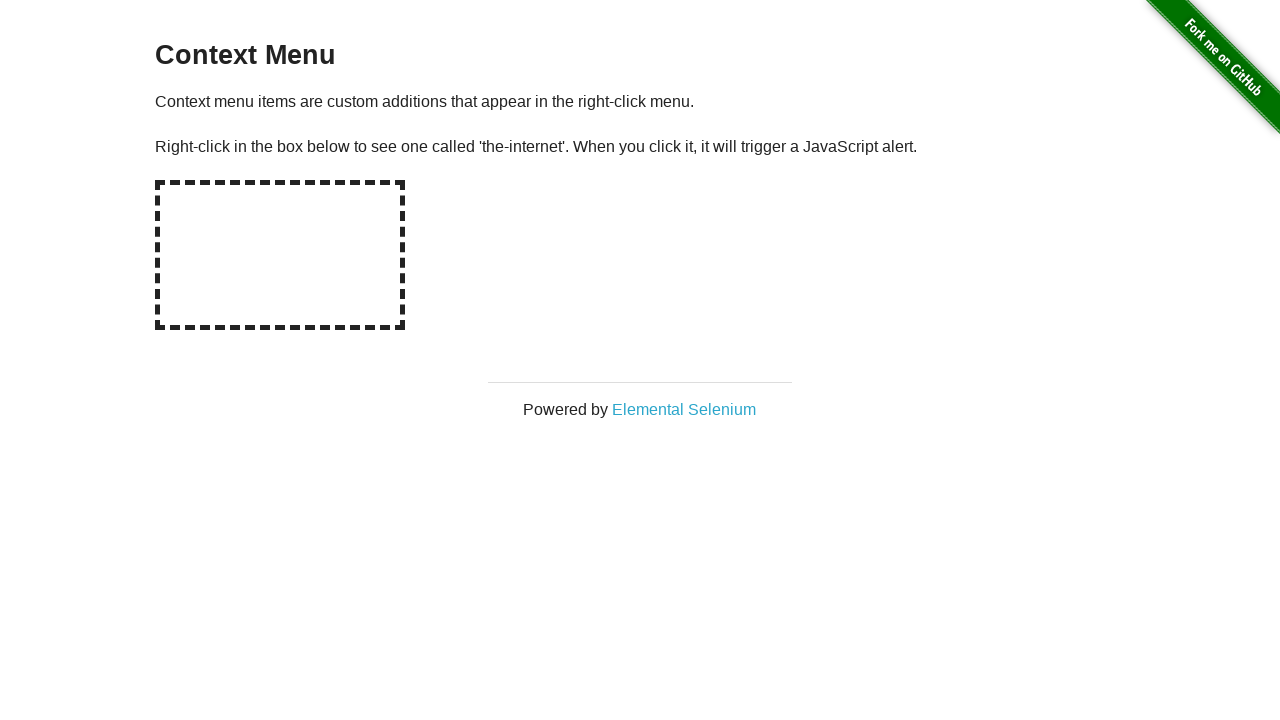

Right-clicked on hot-spot again to trigger alert dialog at (280, 255) on #hot-spot
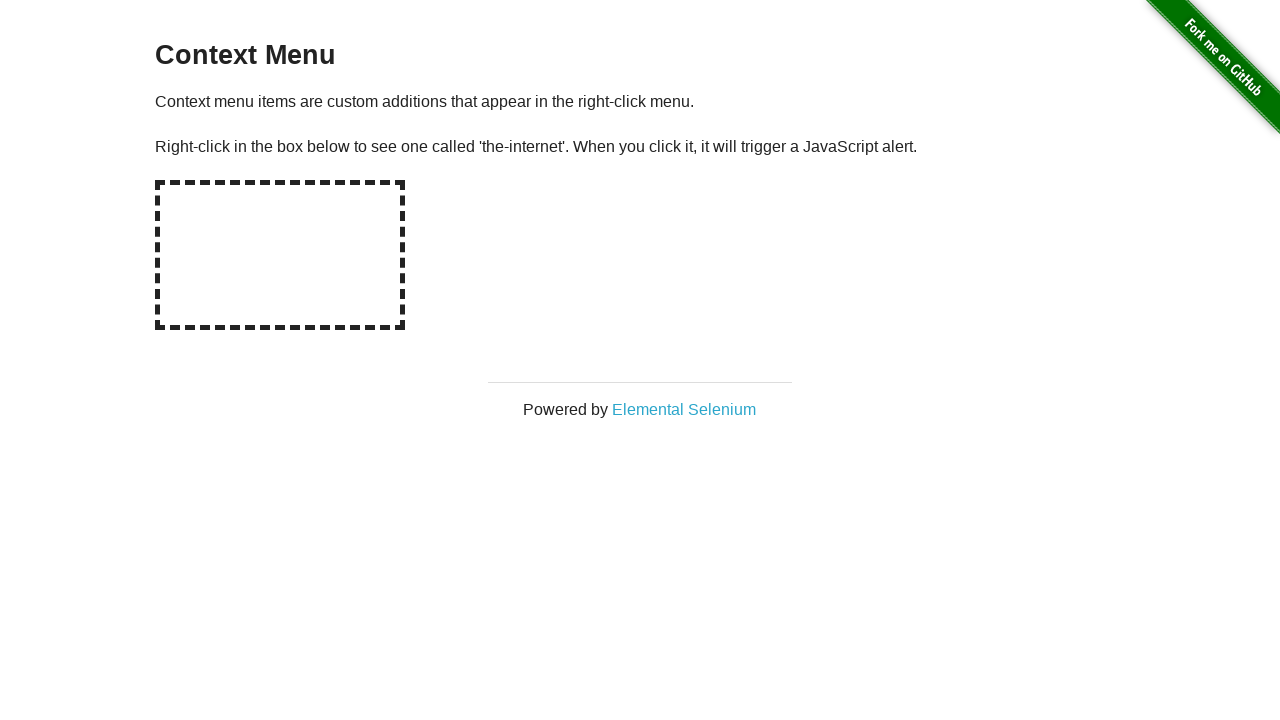

Waited for dialog to be handled
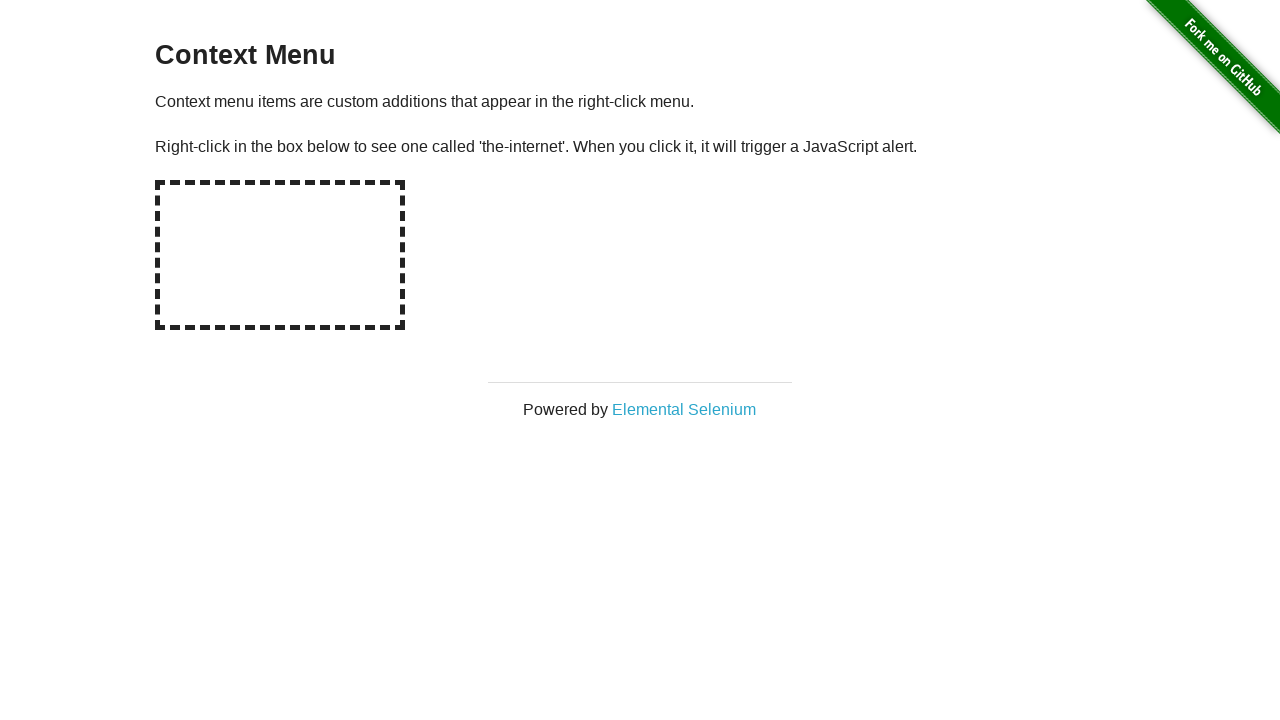

Clicked on 'Elemental Selenium' link to open new tab at (684, 409) on text=Elemental Selenium
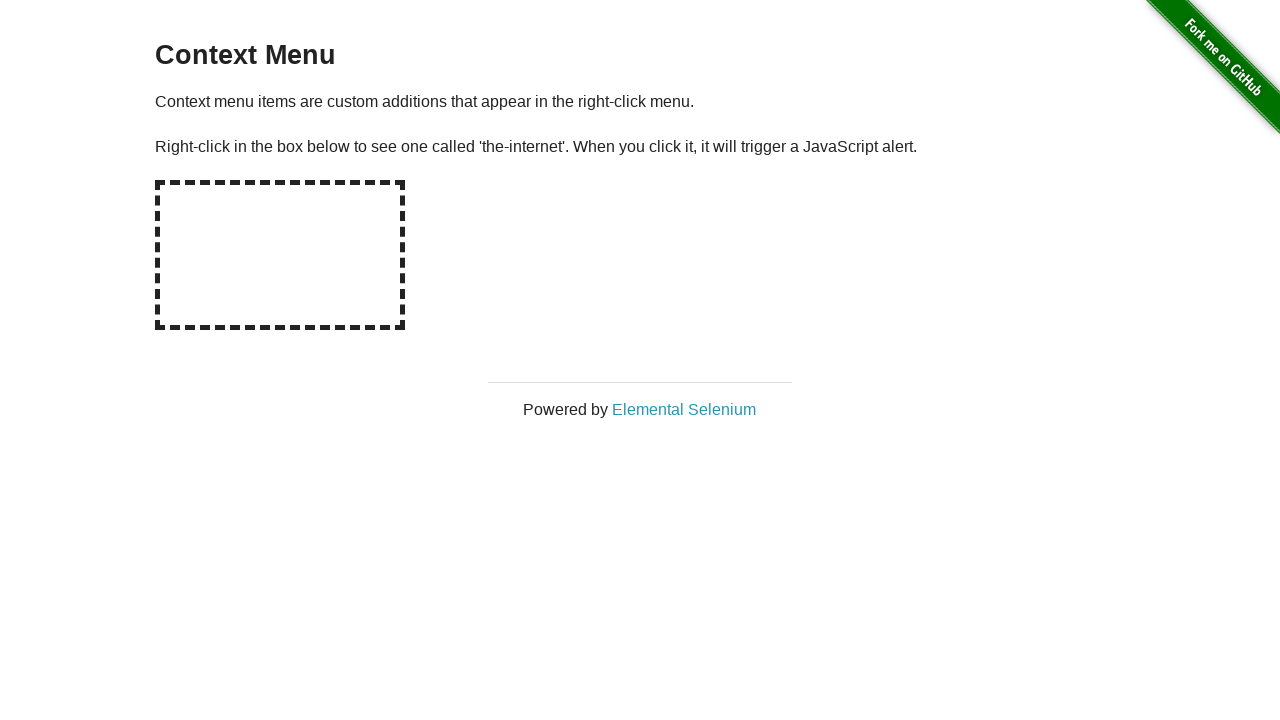

Retrieved the new page from context
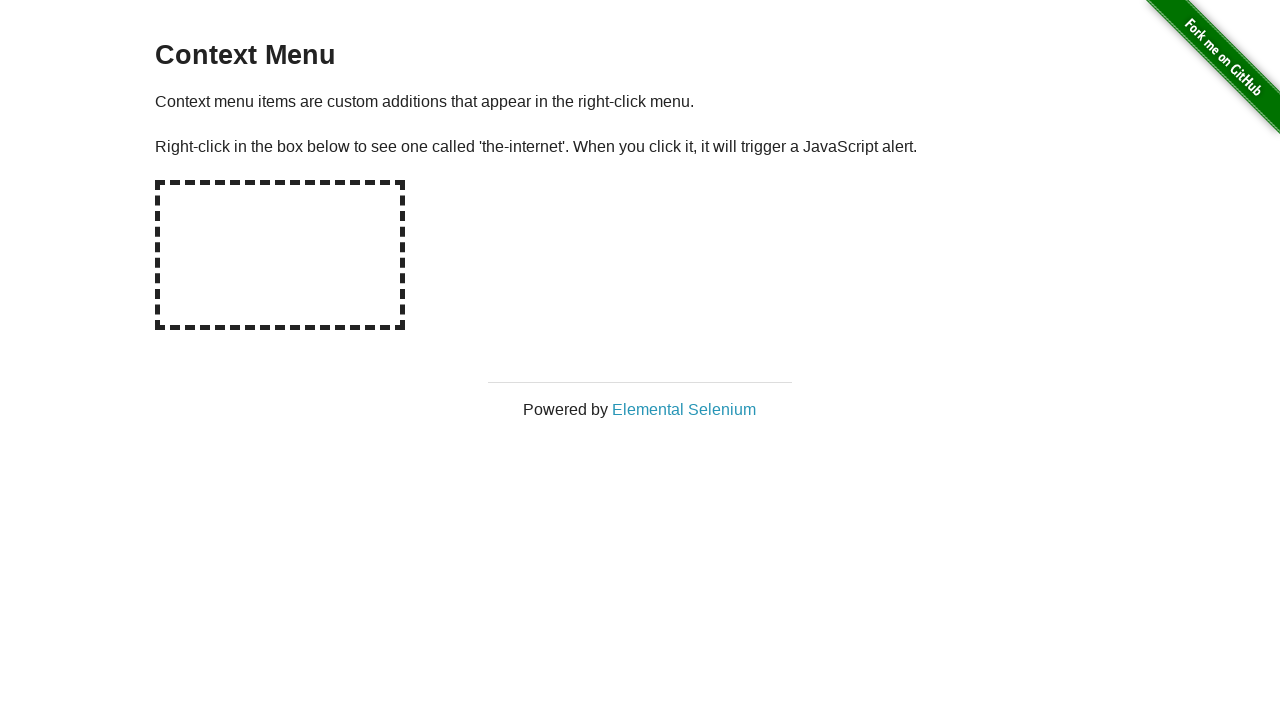

New page loaded successfully
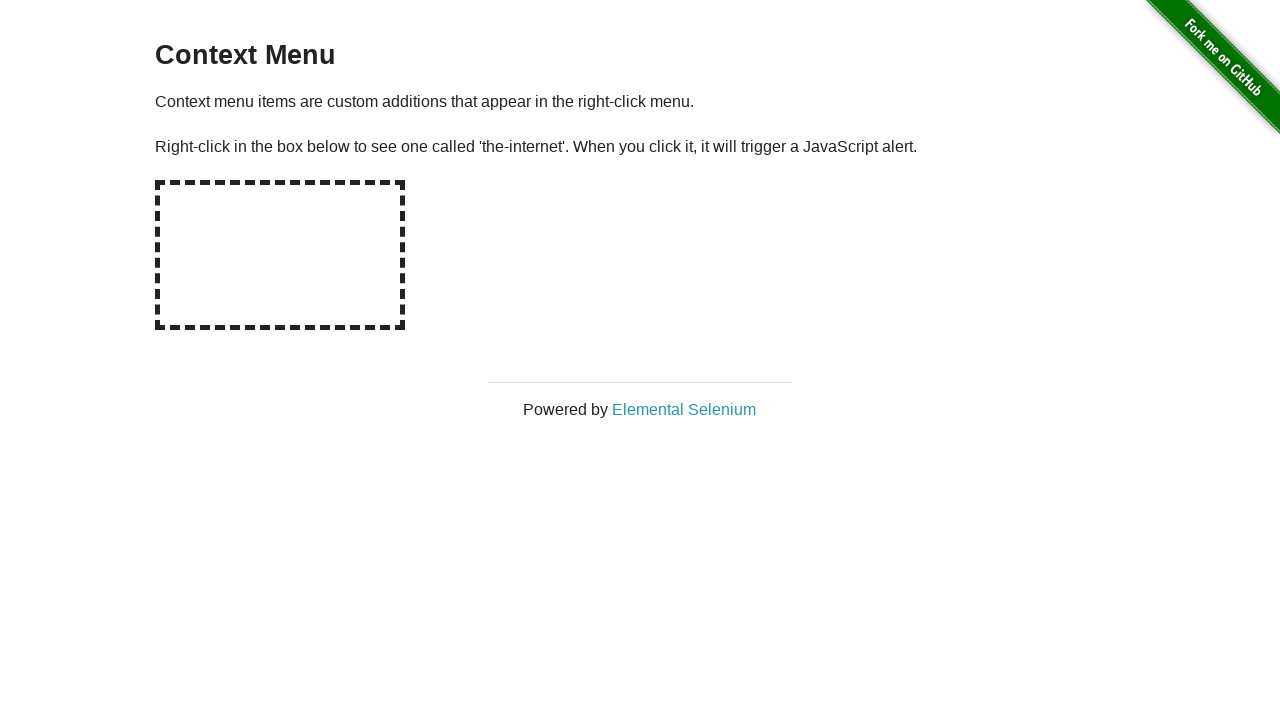

Retrieved h1 text content from new page
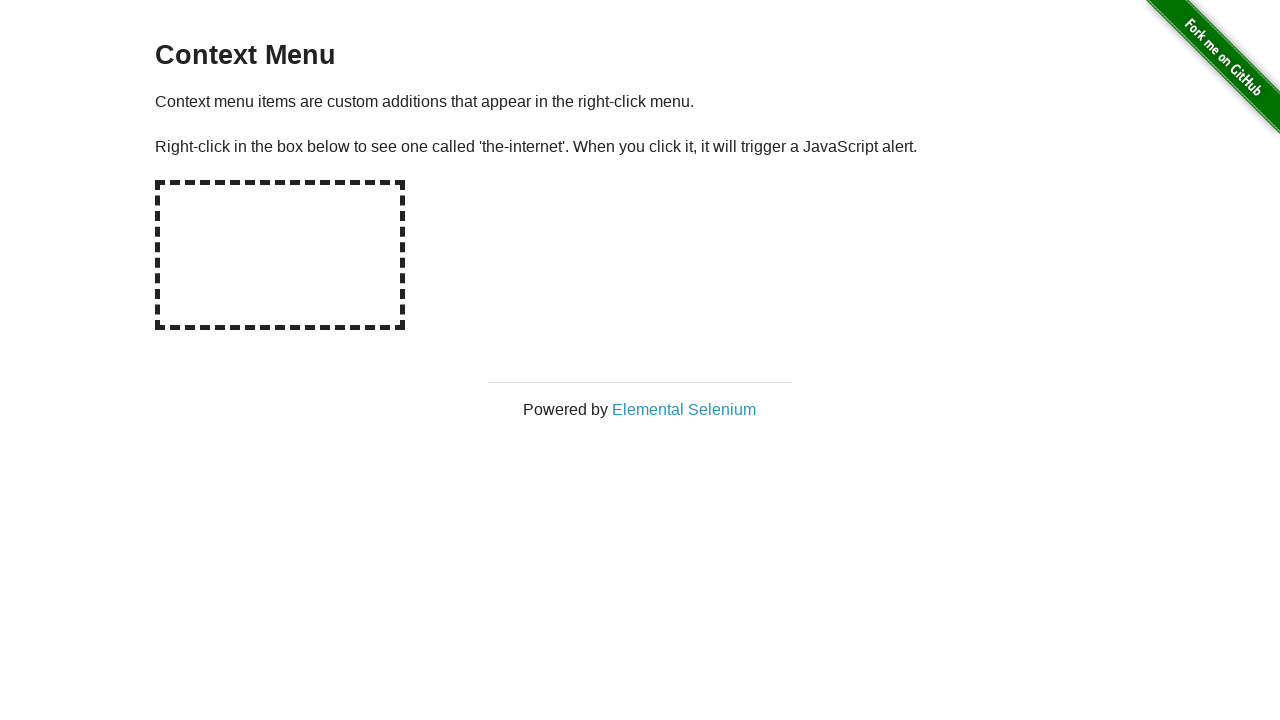

Verified h1 contains 'Elemental Selenium'
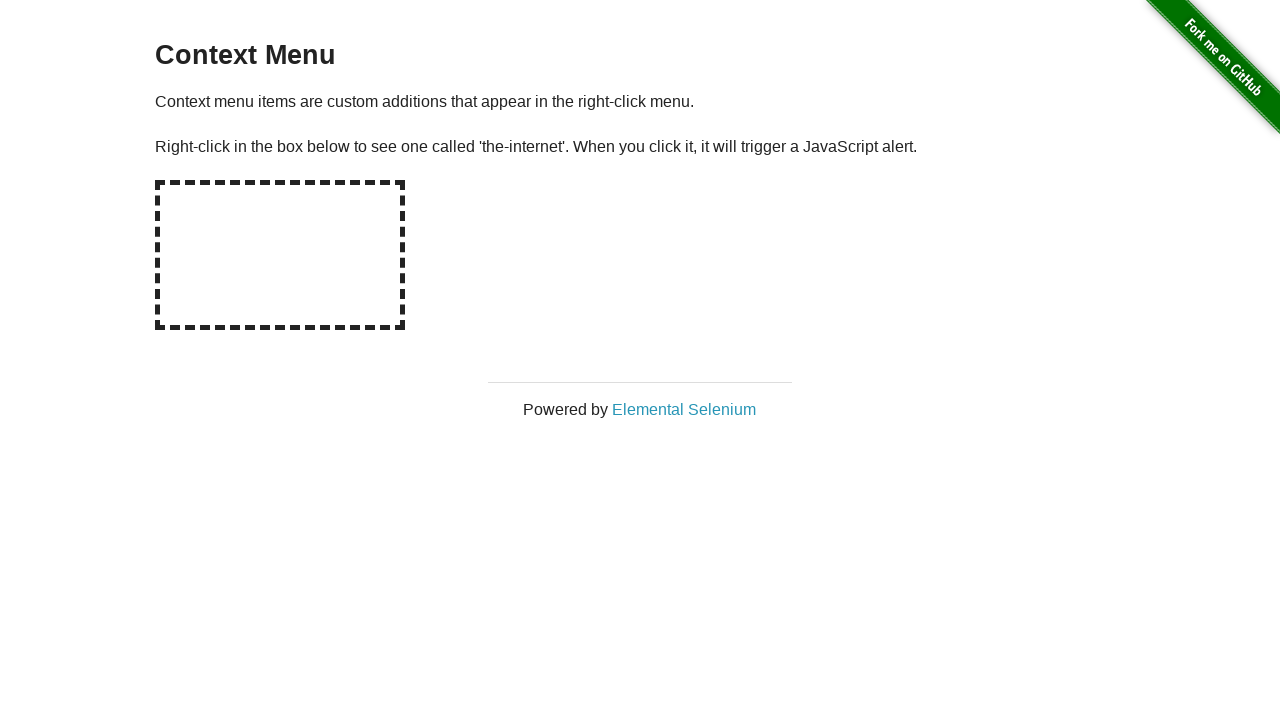

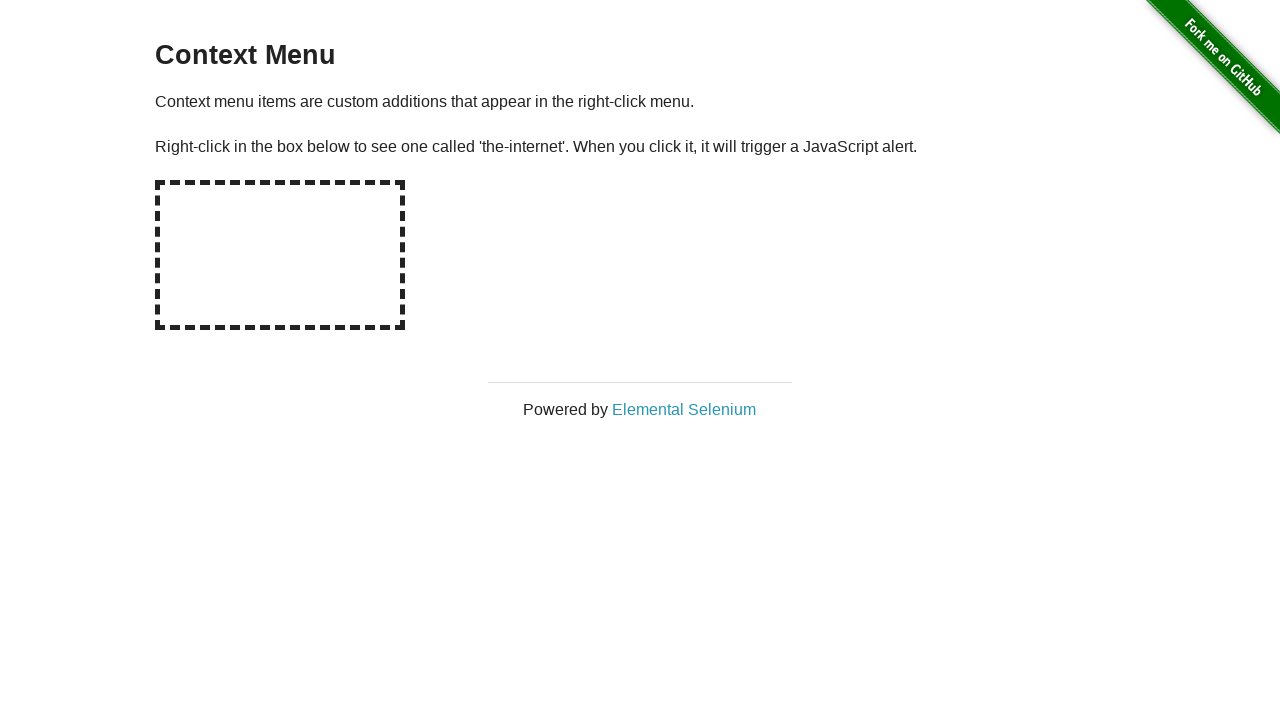